Tests that the input field clears after adding a todo item

Starting URL: https://demo.playwright.dev/todomvc

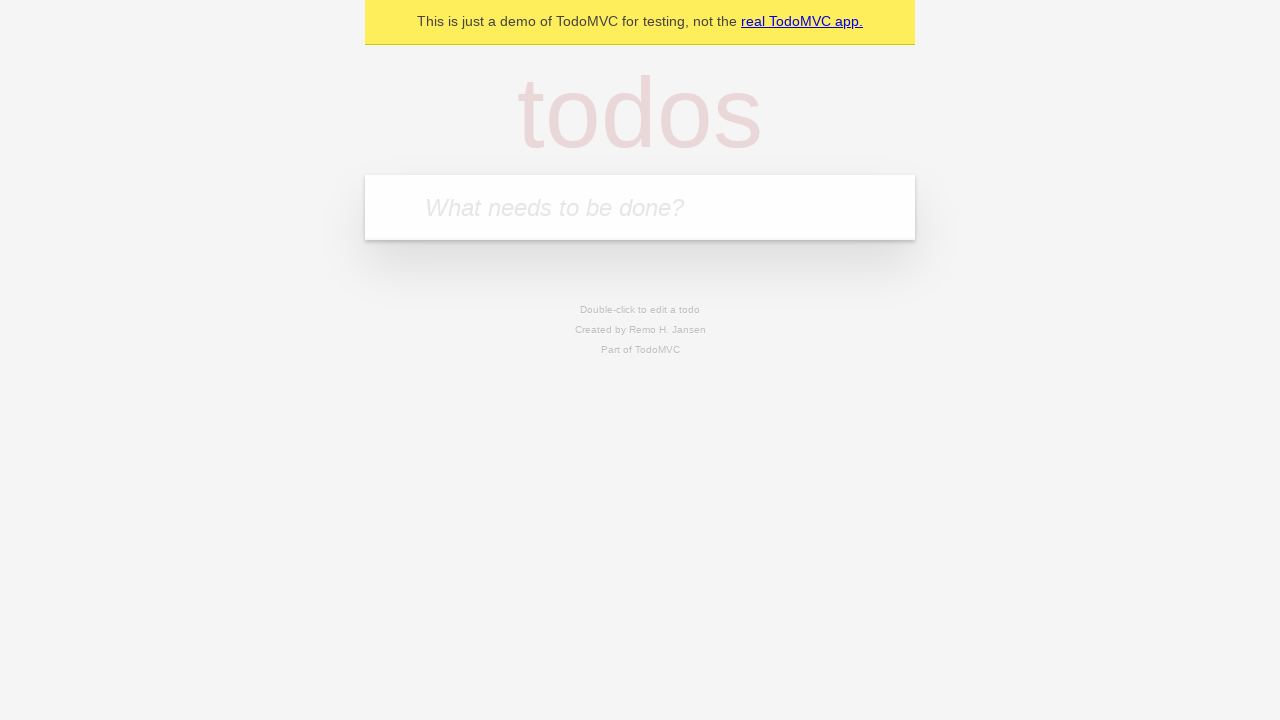

Filled new todo input field with 'buy some cheese' on .new-todo
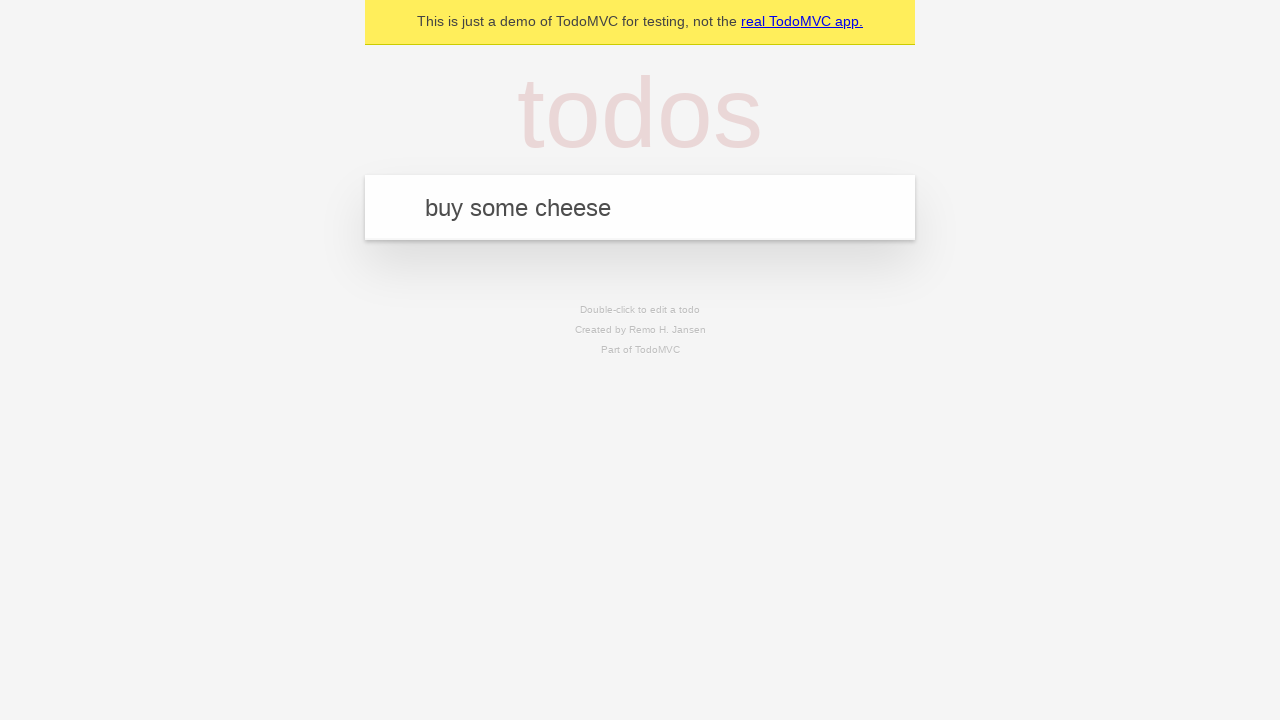

Pressed Enter to add the todo item on .new-todo
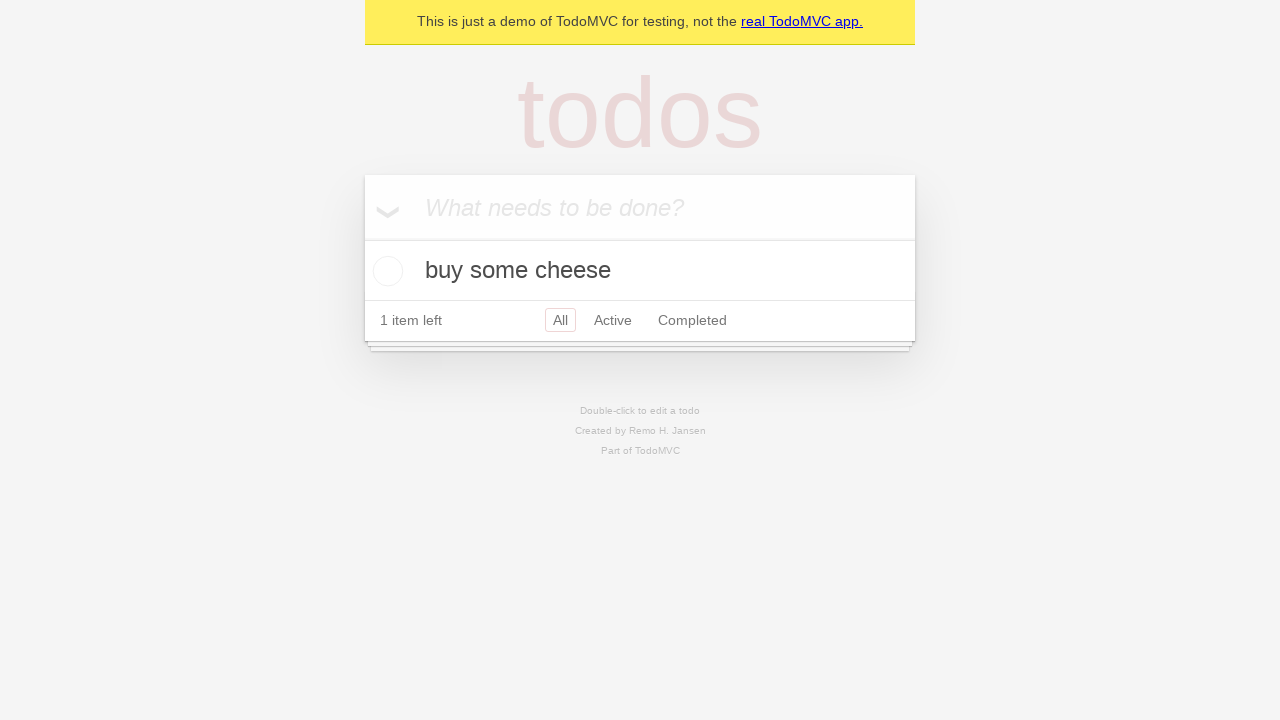

Todo item appeared in the list
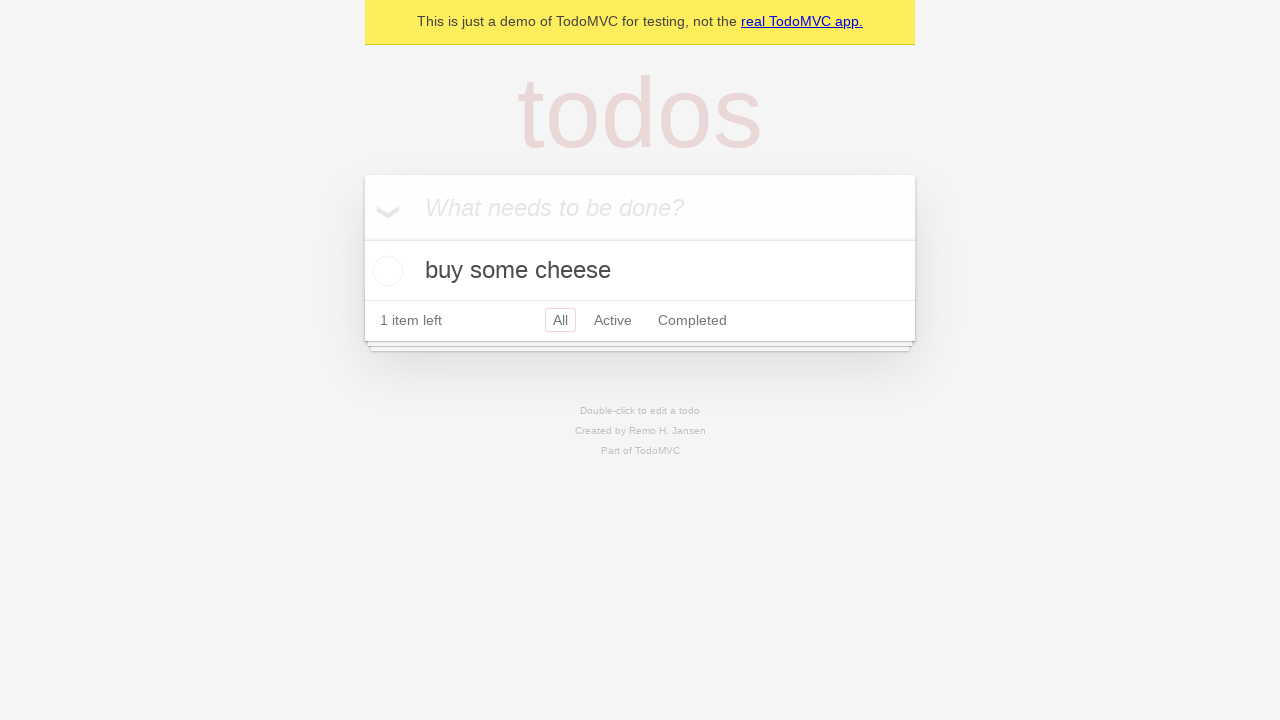

Verified that the input field is now empty
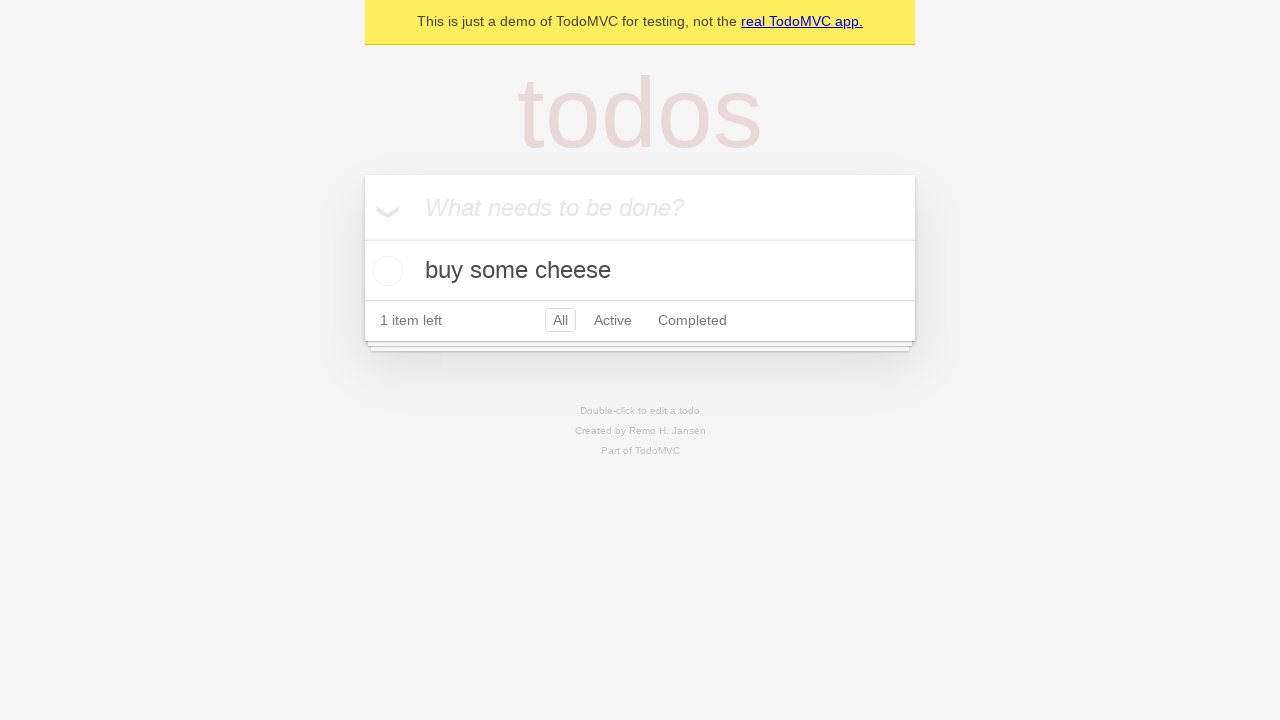

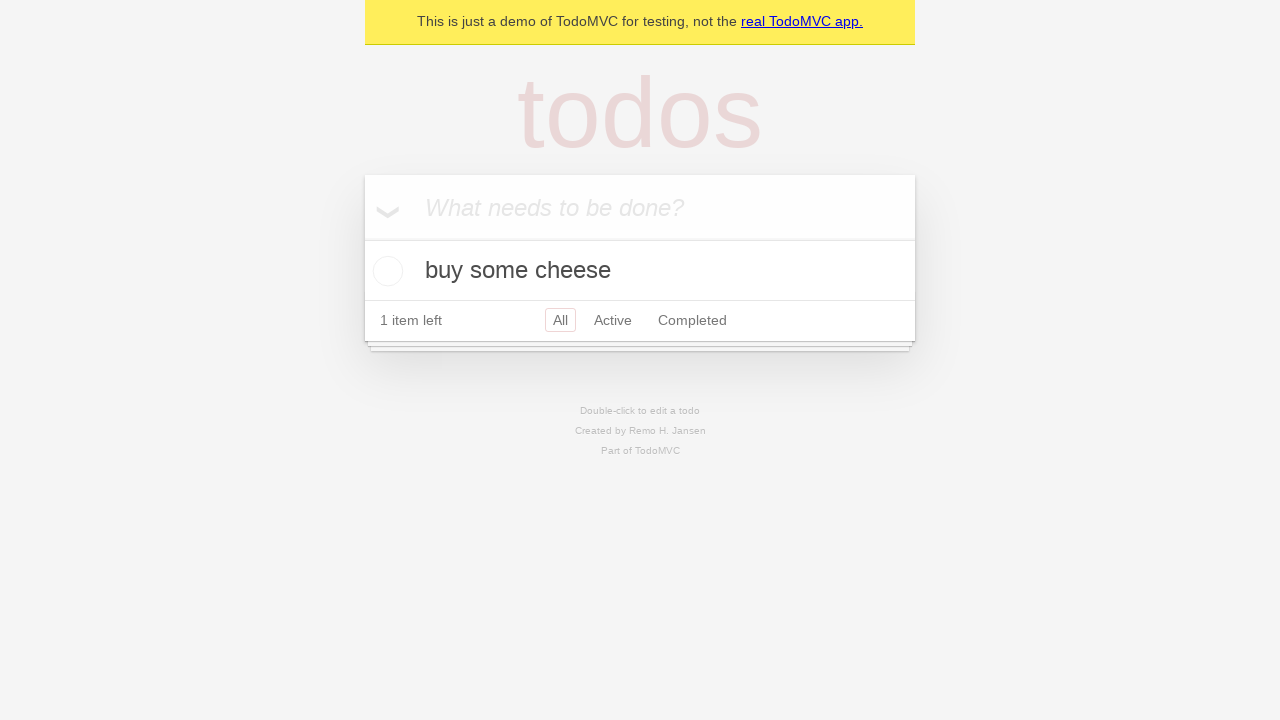